Tests form interactions on a practice automation site by selecting the first 3 day checkboxes, choosing a color from a dropdown, and entering a date in the datepicker field

Starting URL: https://testautomationpractice.blogspot.com/

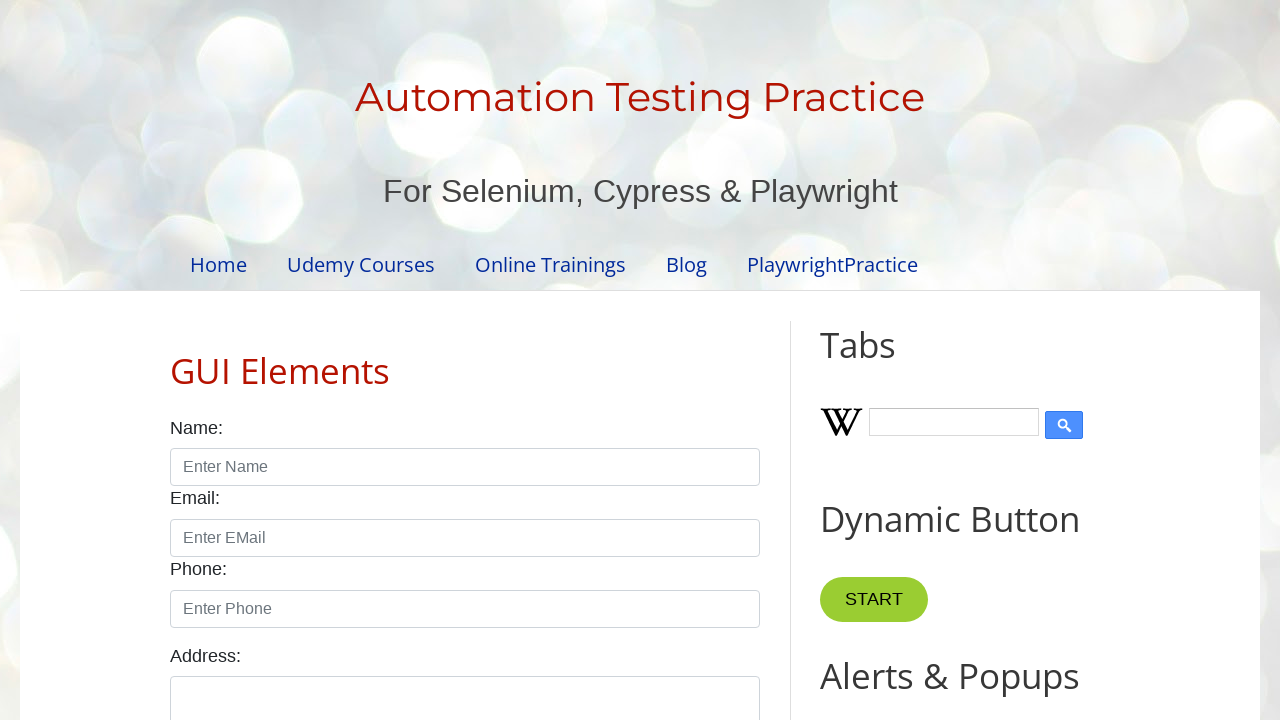

Located all day checkboxes
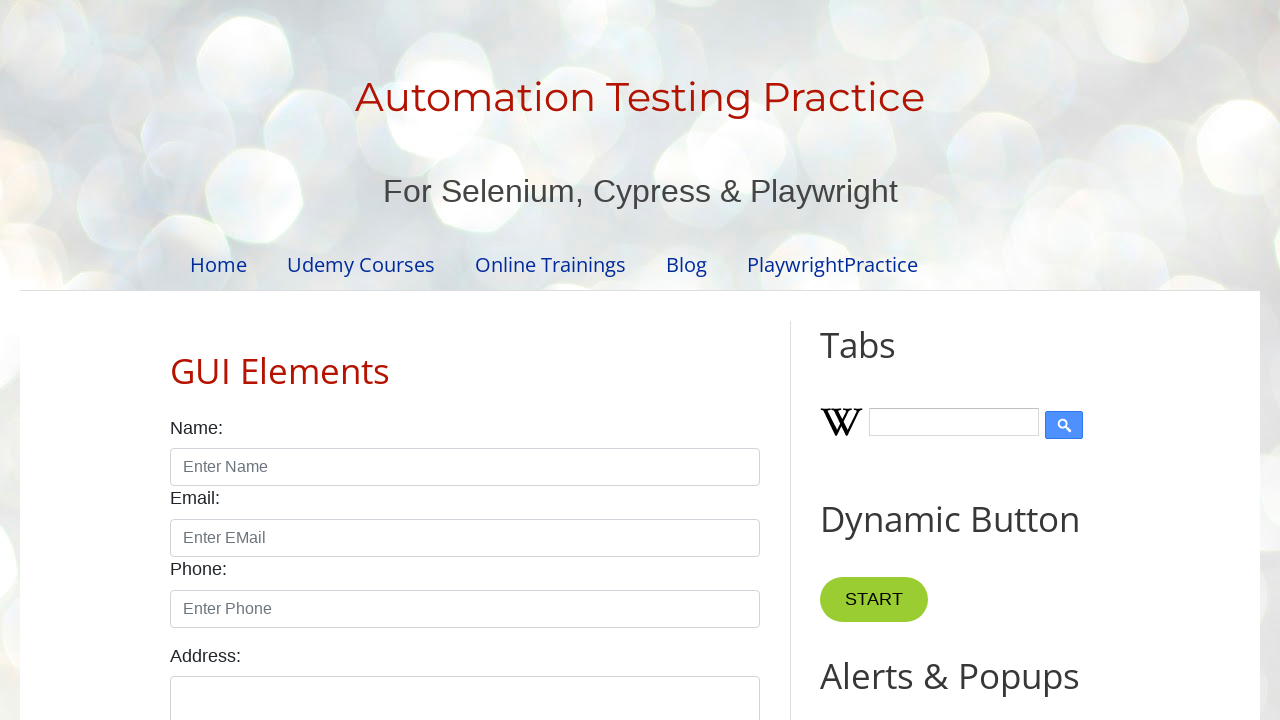

Clicked checkbox 1 of 3 day checkboxes at (176, 360) on input.form-check-input[type='checkbox'] >> nth=0
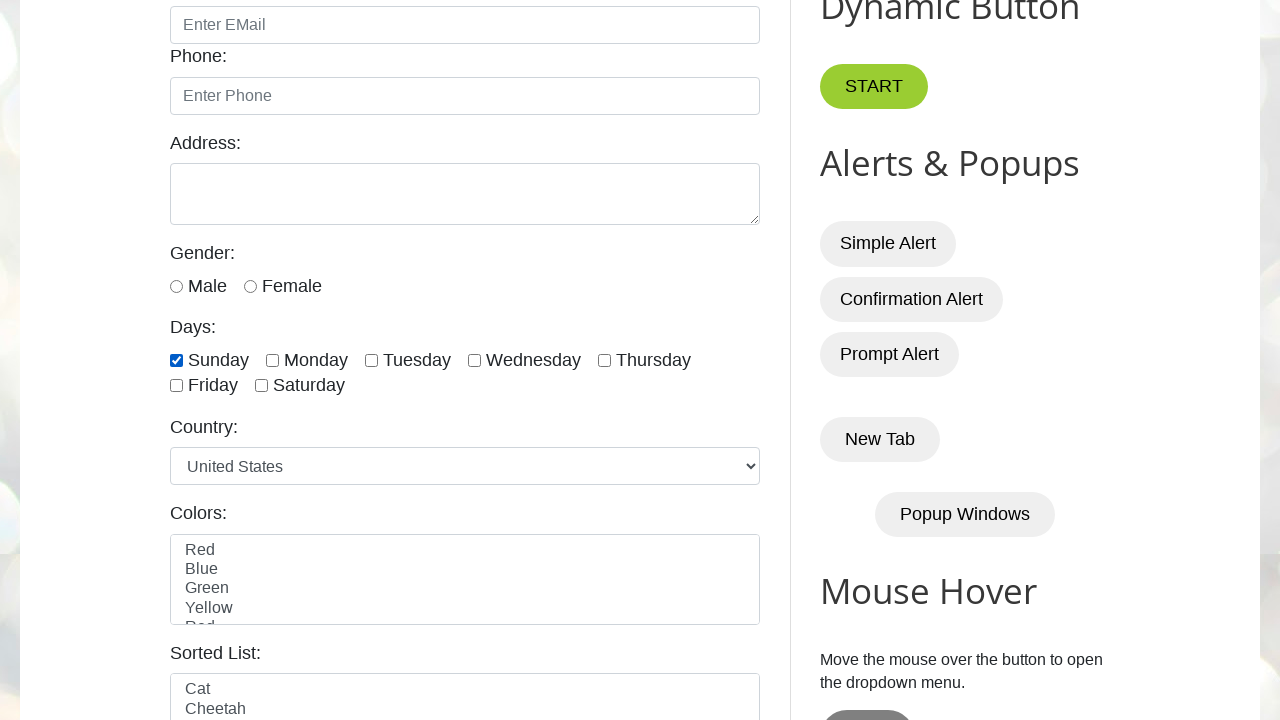

Clicked checkbox 2 of 3 day checkboxes at (272, 360) on input.form-check-input[type='checkbox'] >> nth=1
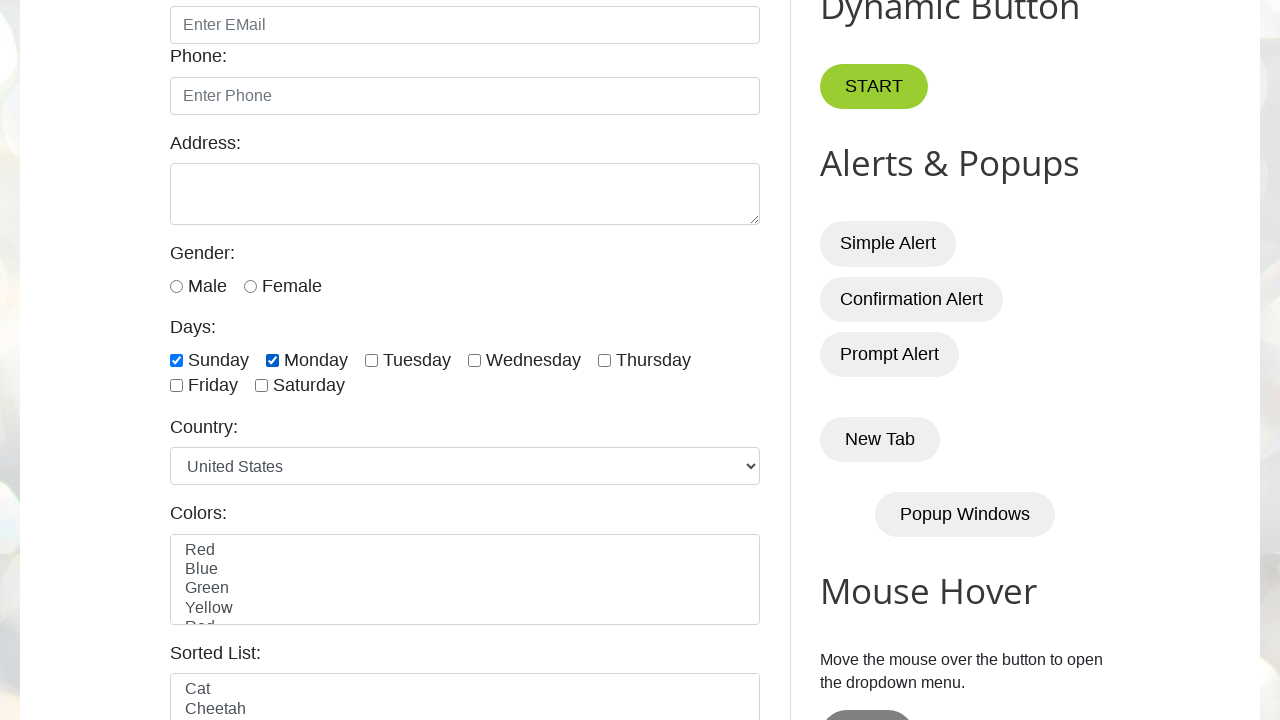

Clicked checkbox 3 of 3 day checkboxes at (372, 360) on input.form-check-input[type='checkbox'] >> nth=2
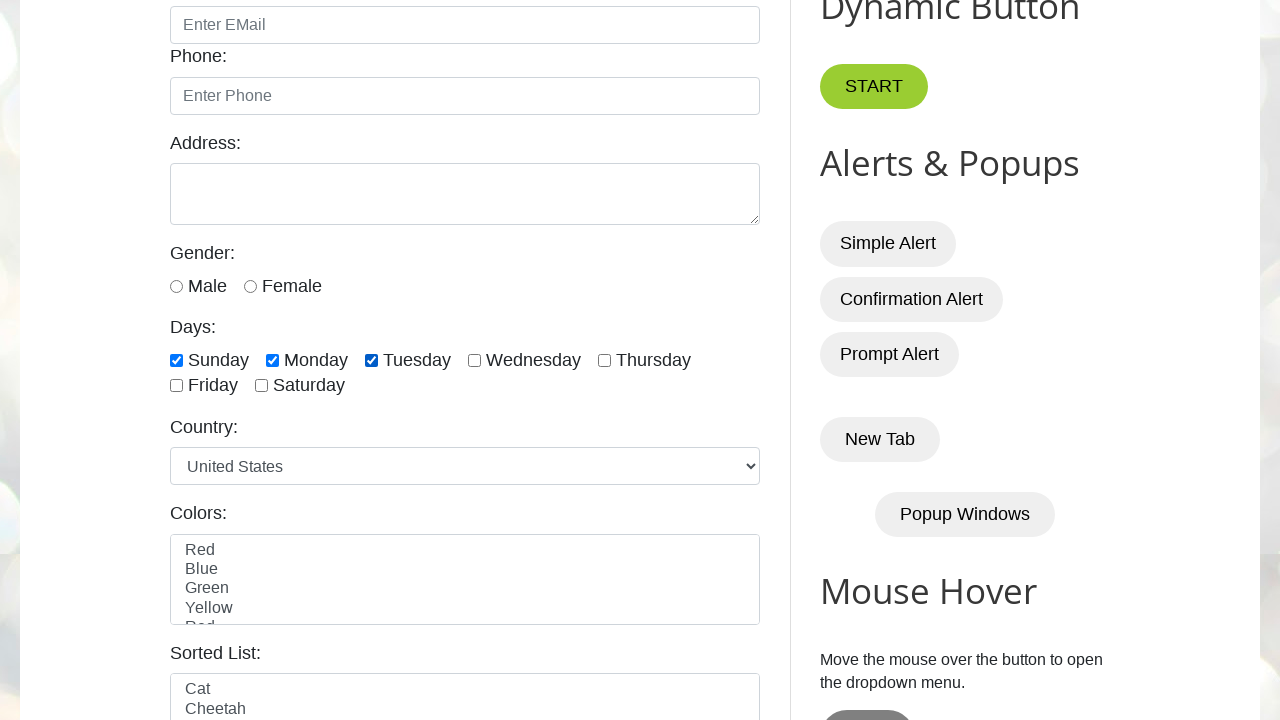

Selected color from dropdown at index 3 on #colors
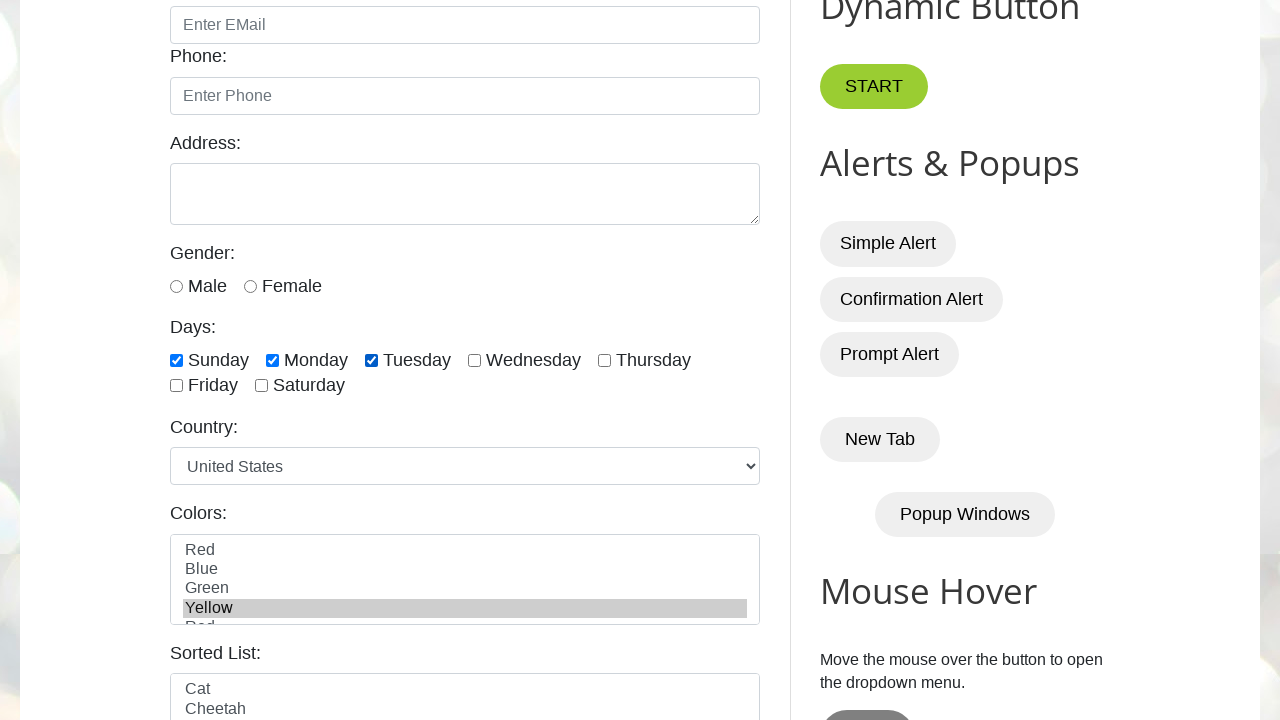

Entered date '25/07/2025' in datepicker field on input#datepicker
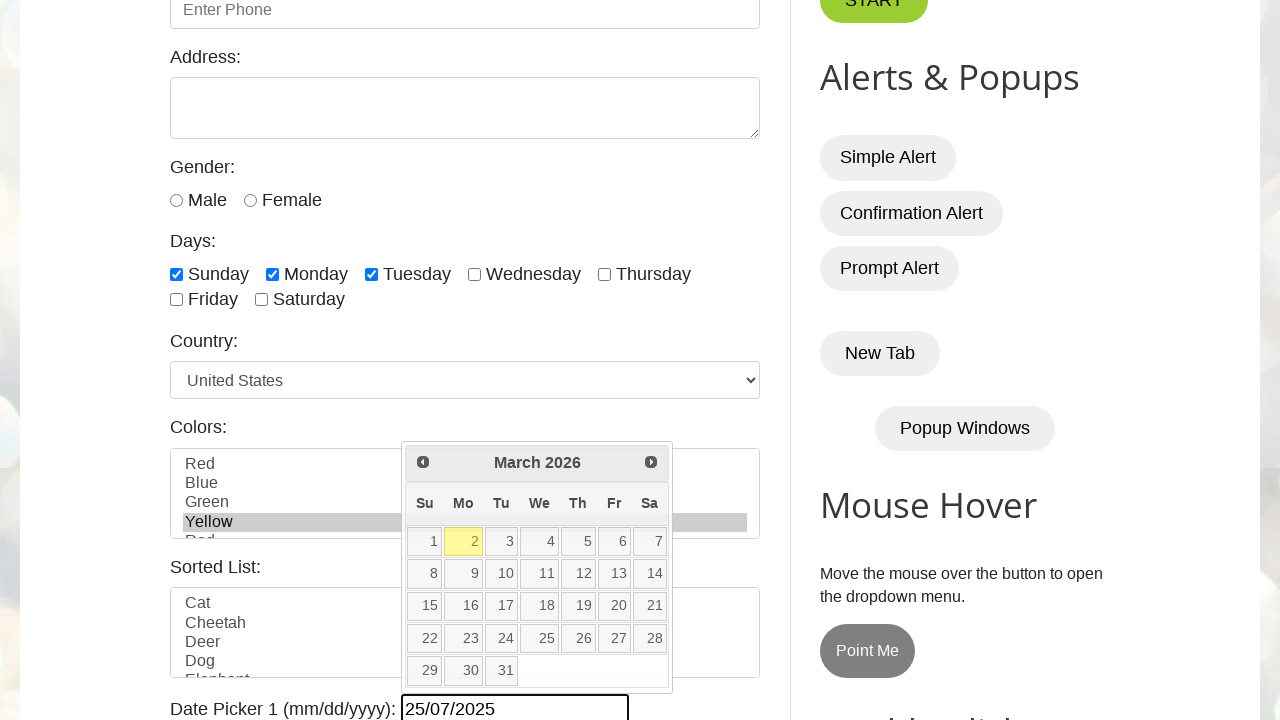

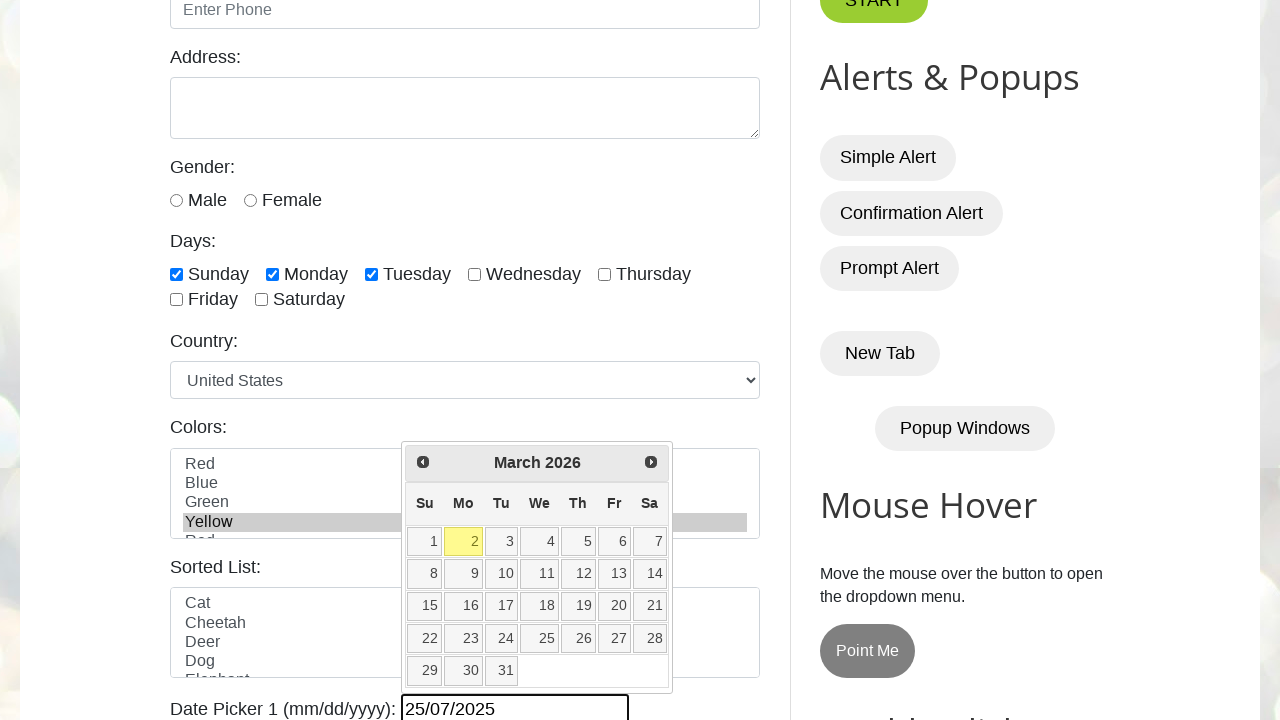